Navigates to the USAspending.gov Department of Defense page for fiscal year 2023 and waits for the budget visualization data section to load.

Starting URL: https://www.usaspending.gov/agency/department-of-defense?fy=2023

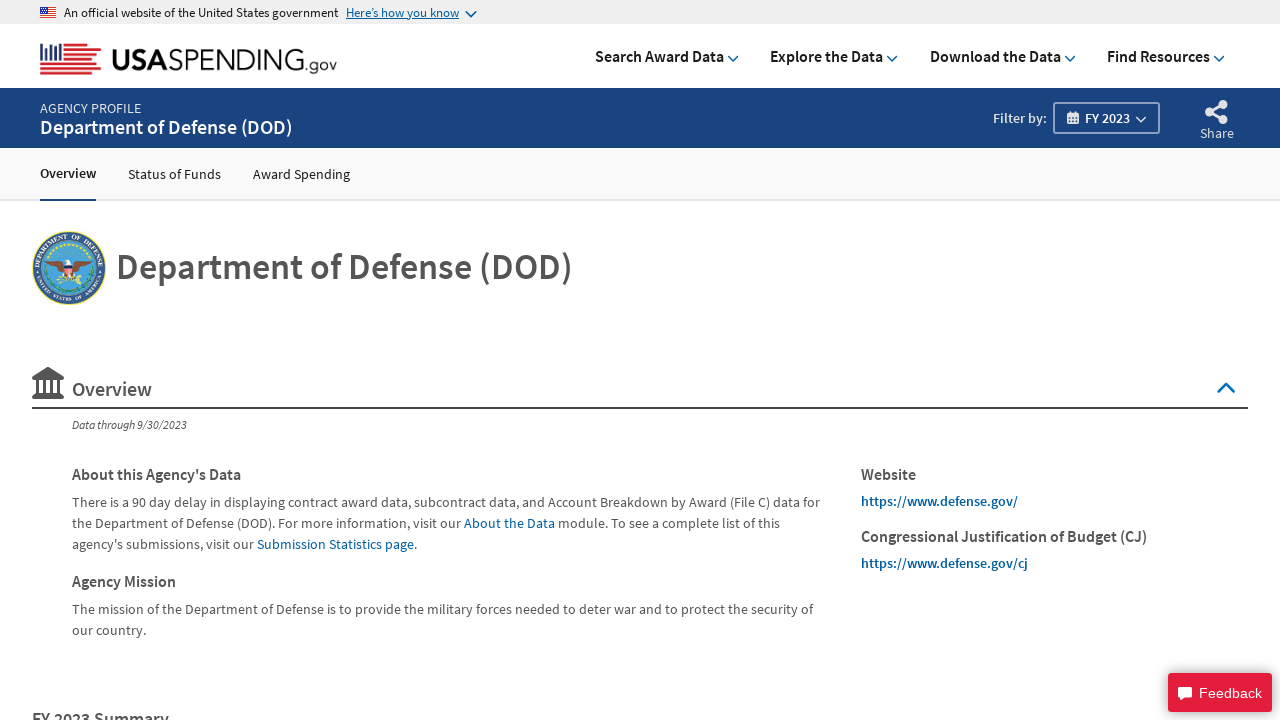

Navigated to USAspending.gov Department of Defense page for fiscal year 2023
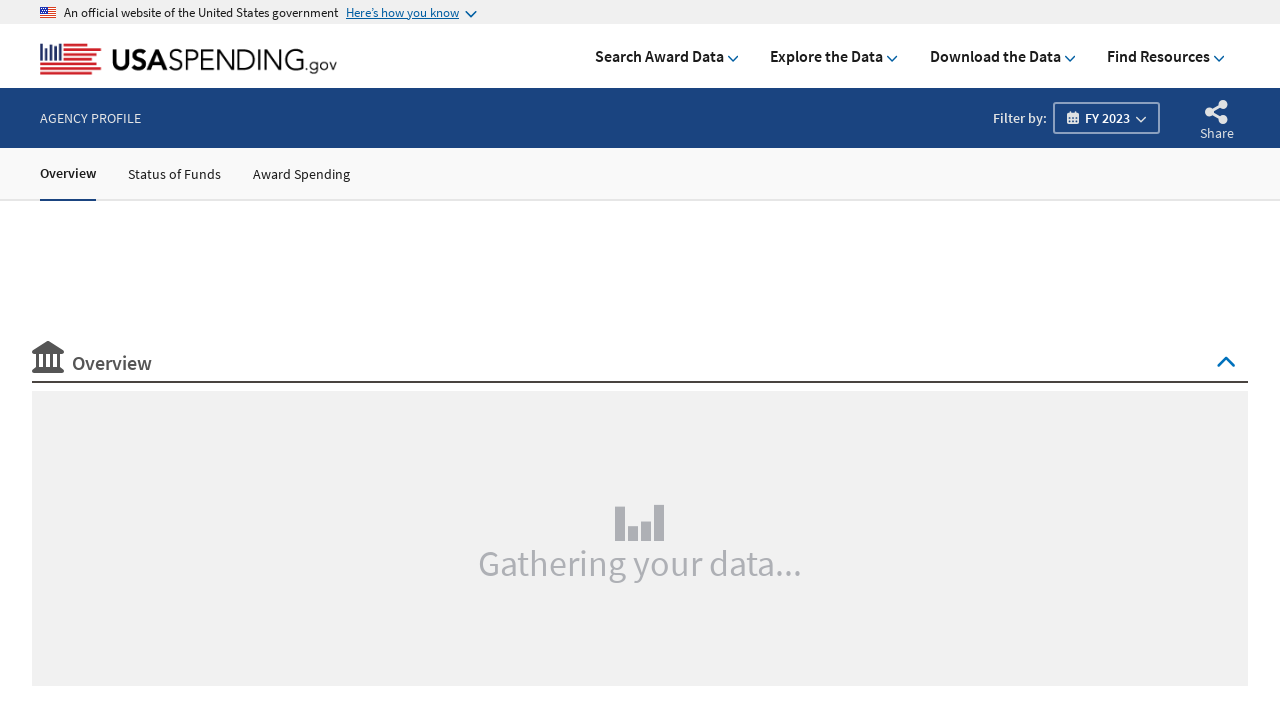

Page reached network idle state after loading
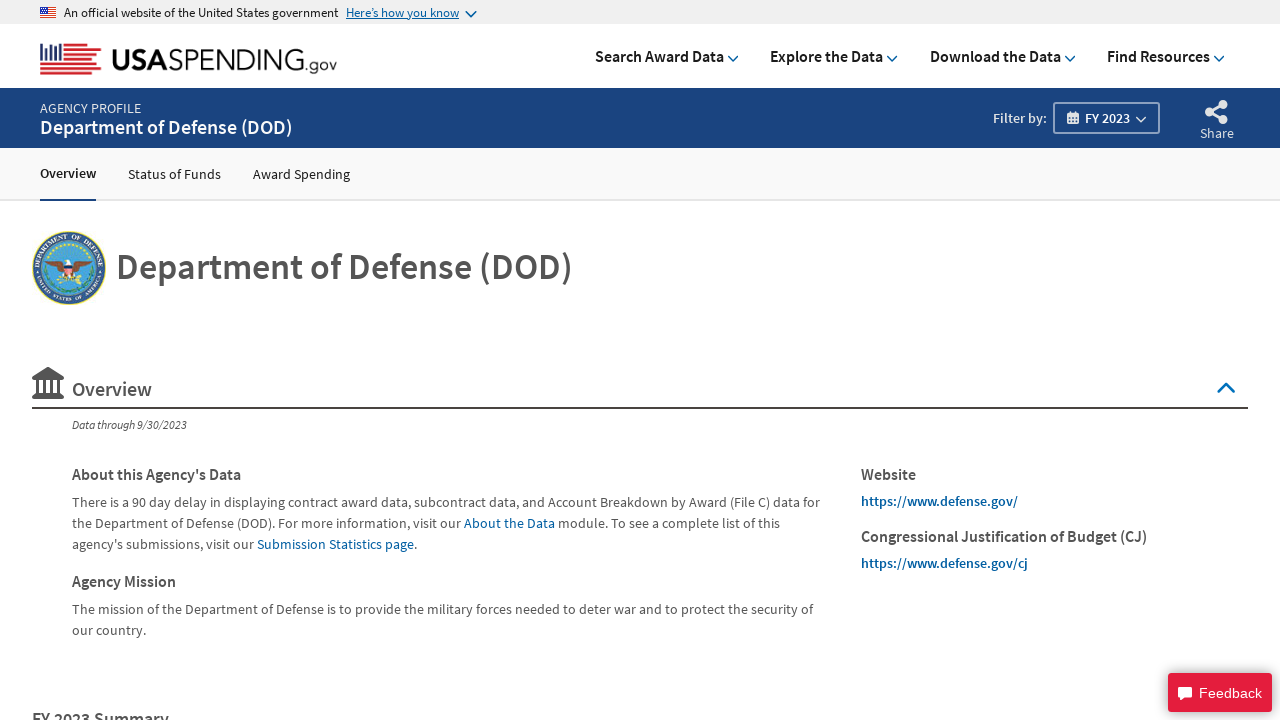

Budget visualization data section loaded successfully
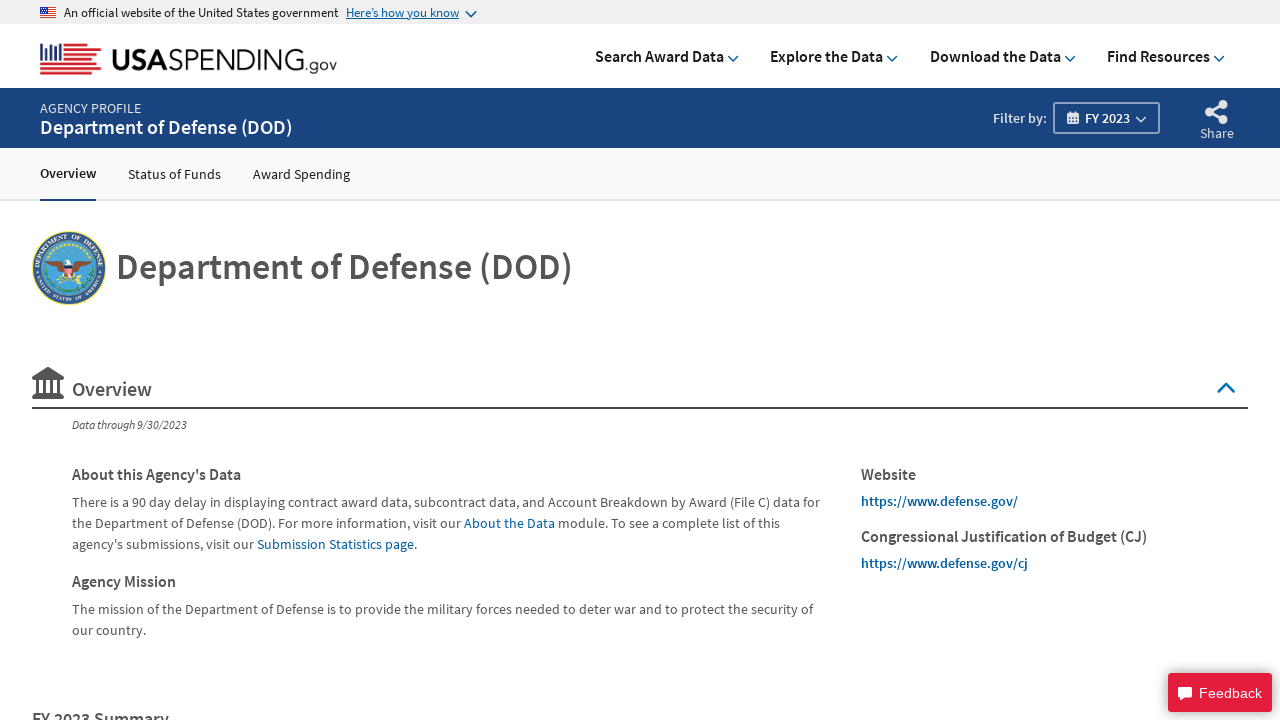

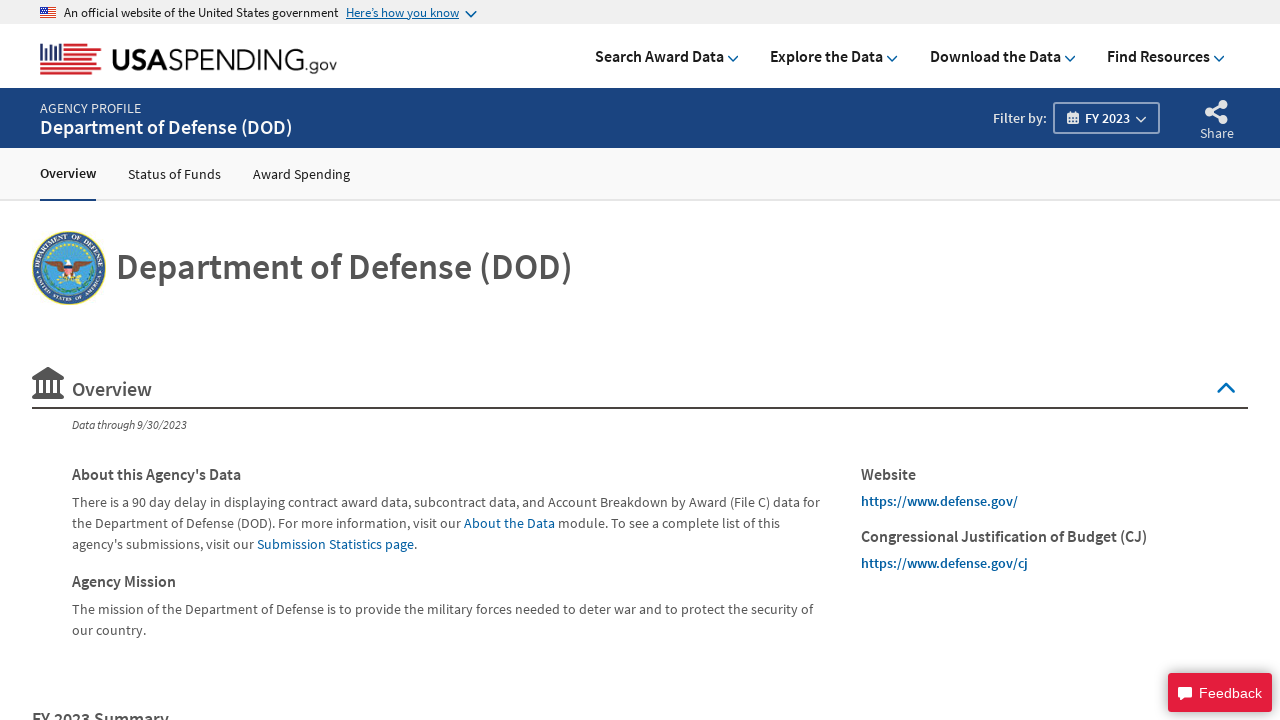